Tests pagination functionality on an offers page by clicking the column header to sort, then navigating through all pages using the Next button until reaching the last page.

Starting URL: https://rahulshettyacademy.com/seleniumPractise/#/offers

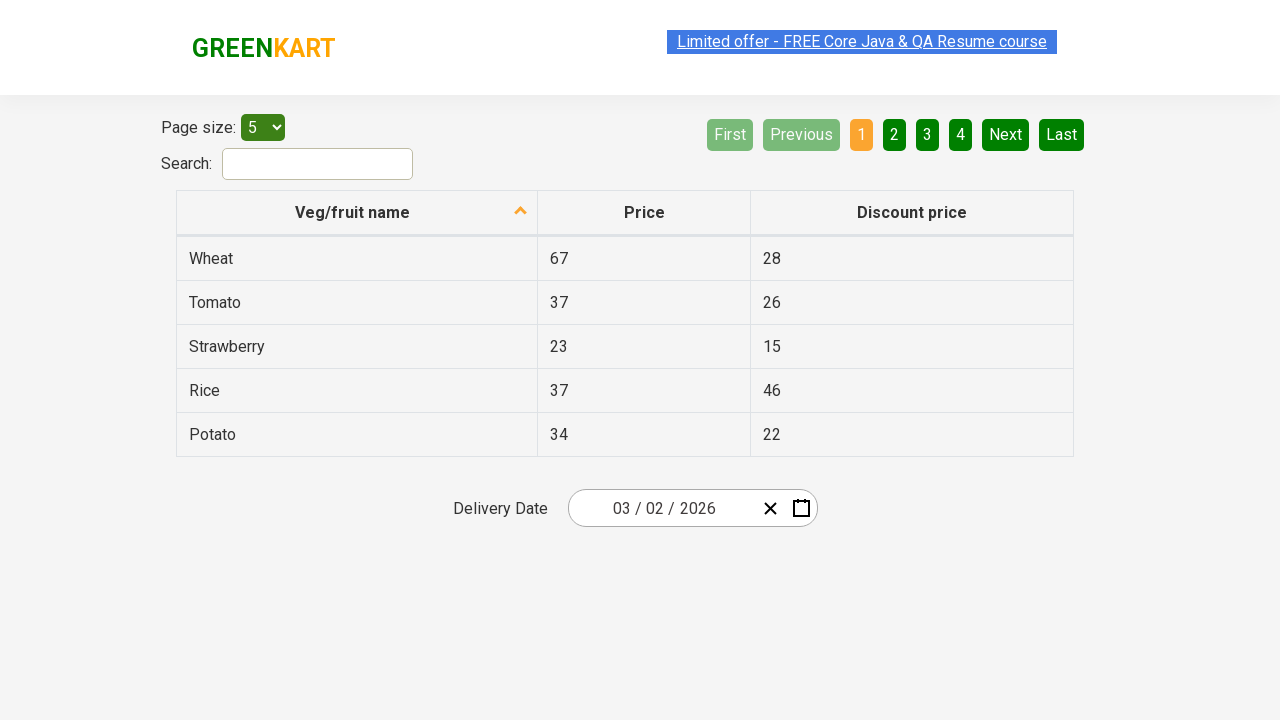

Clicked first column header to sort offers at (357, 213) on (//thead/tr/th)[1]
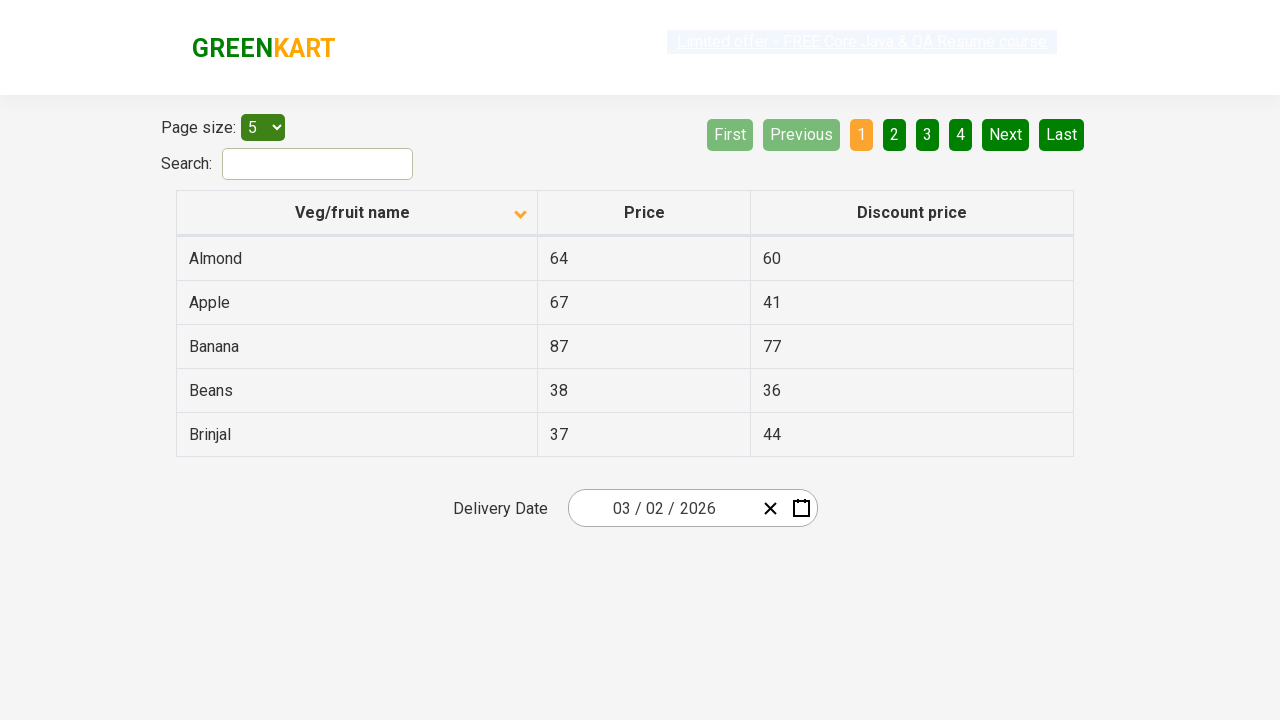

Table rows loaded after sorting
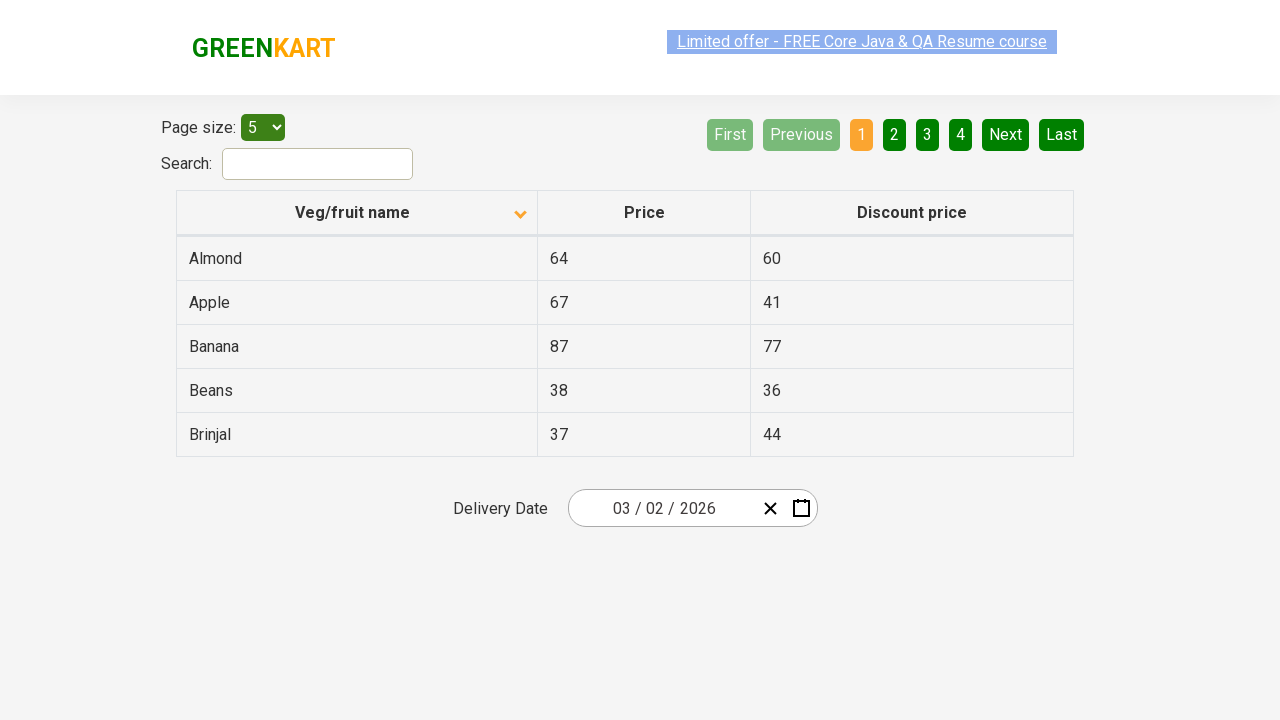

Clicked Next button to navigate to next page at (1006, 134) on xpath=//a[@aria-label='Next']
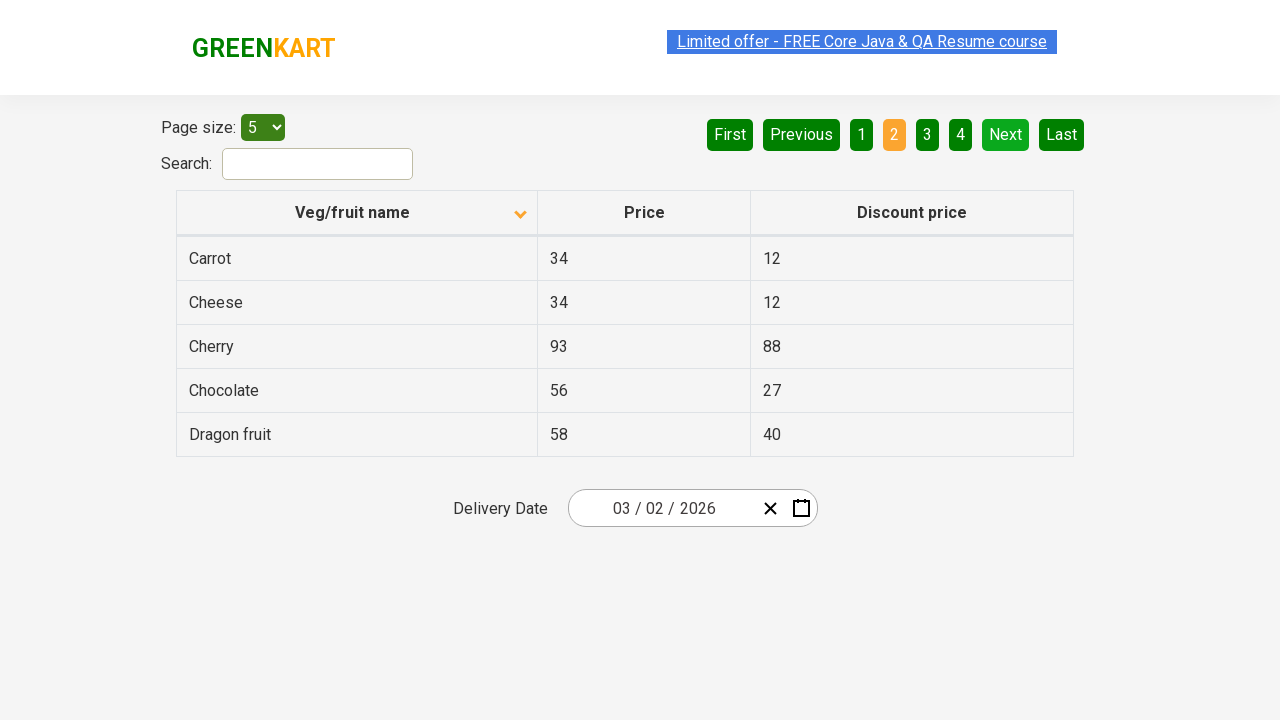

New page table rows loaded
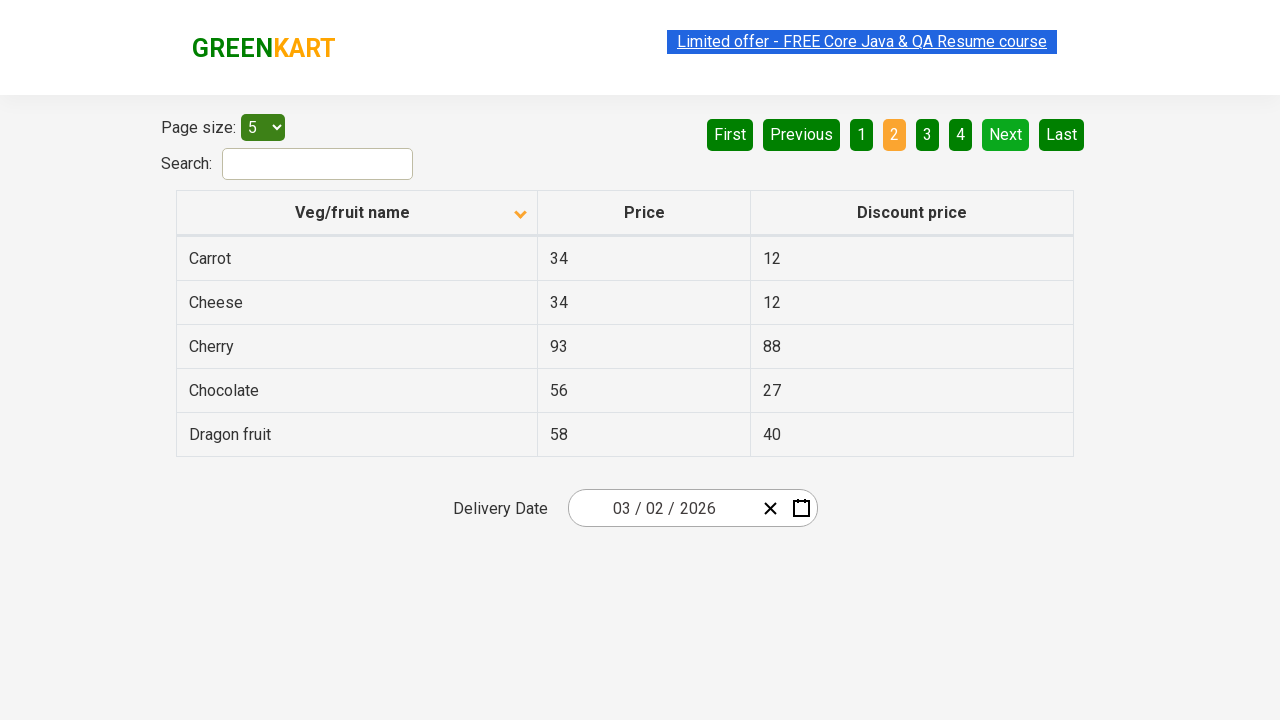

Clicked Next button to navigate to next page at (1006, 134) on xpath=//a[@aria-label='Next']
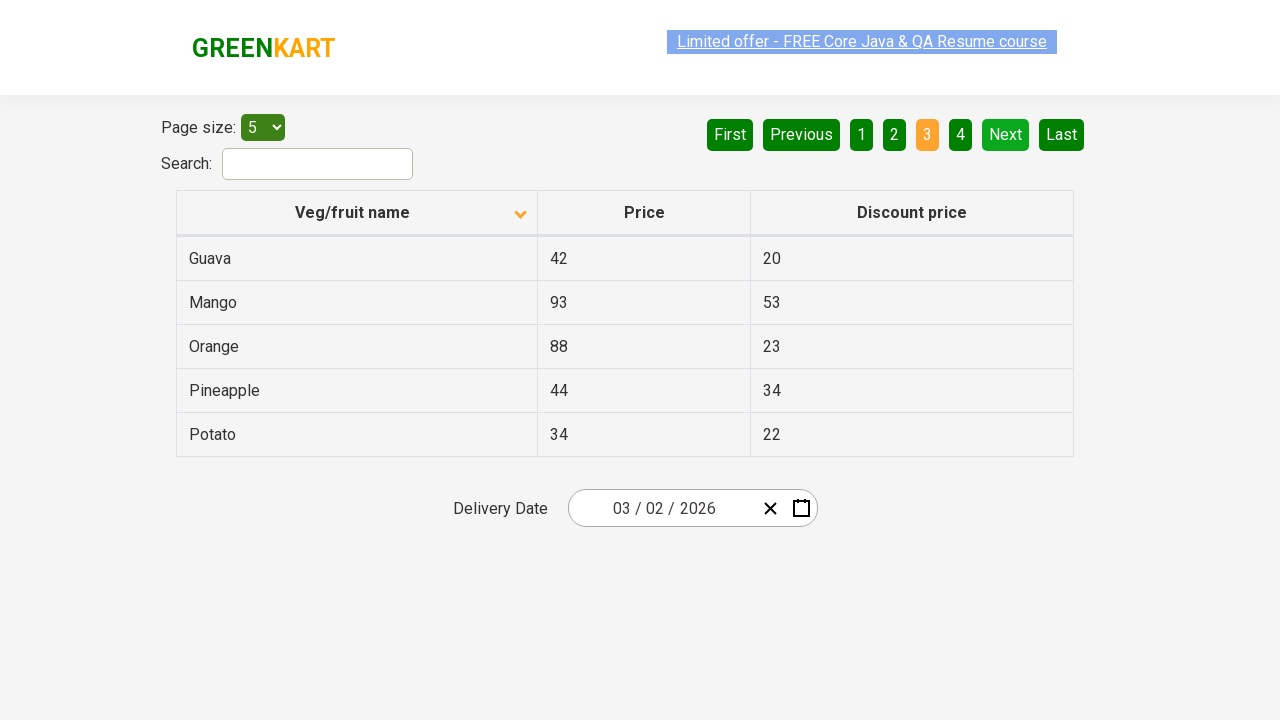

New page table rows loaded
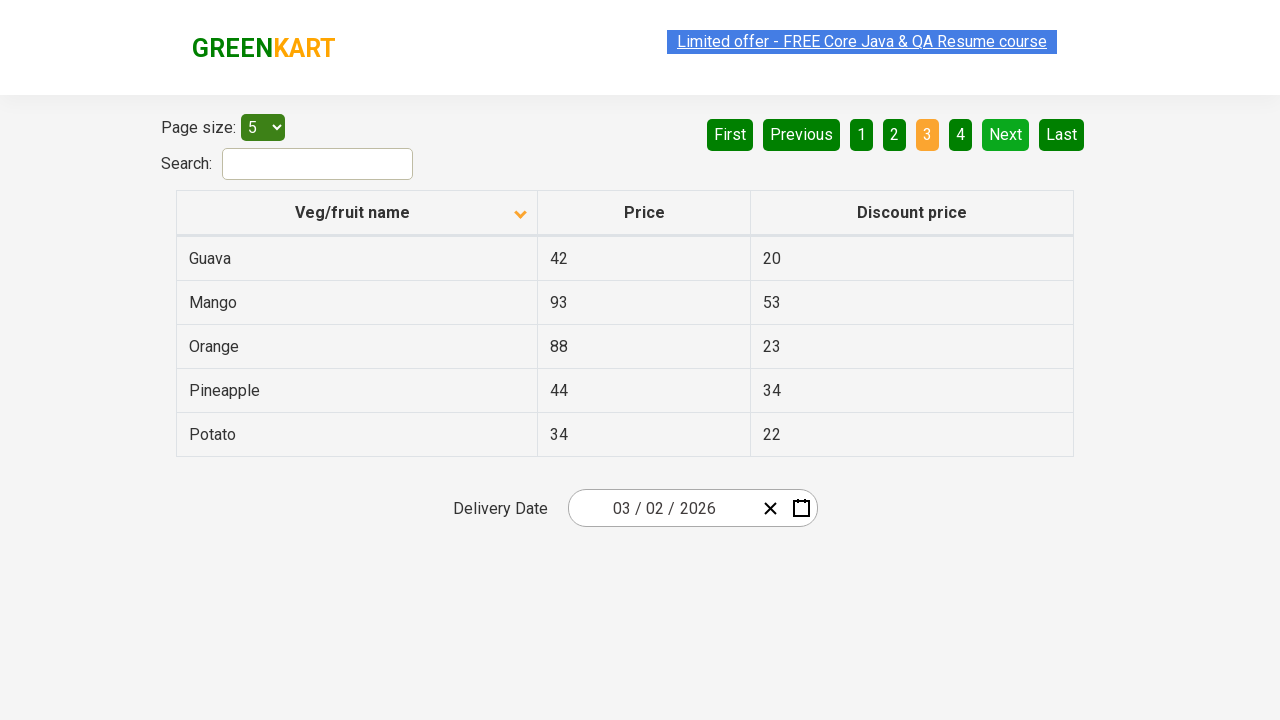

Clicked Next button to navigate to next page at (1006, 134) on xpath=//a[@aria-label='Next']
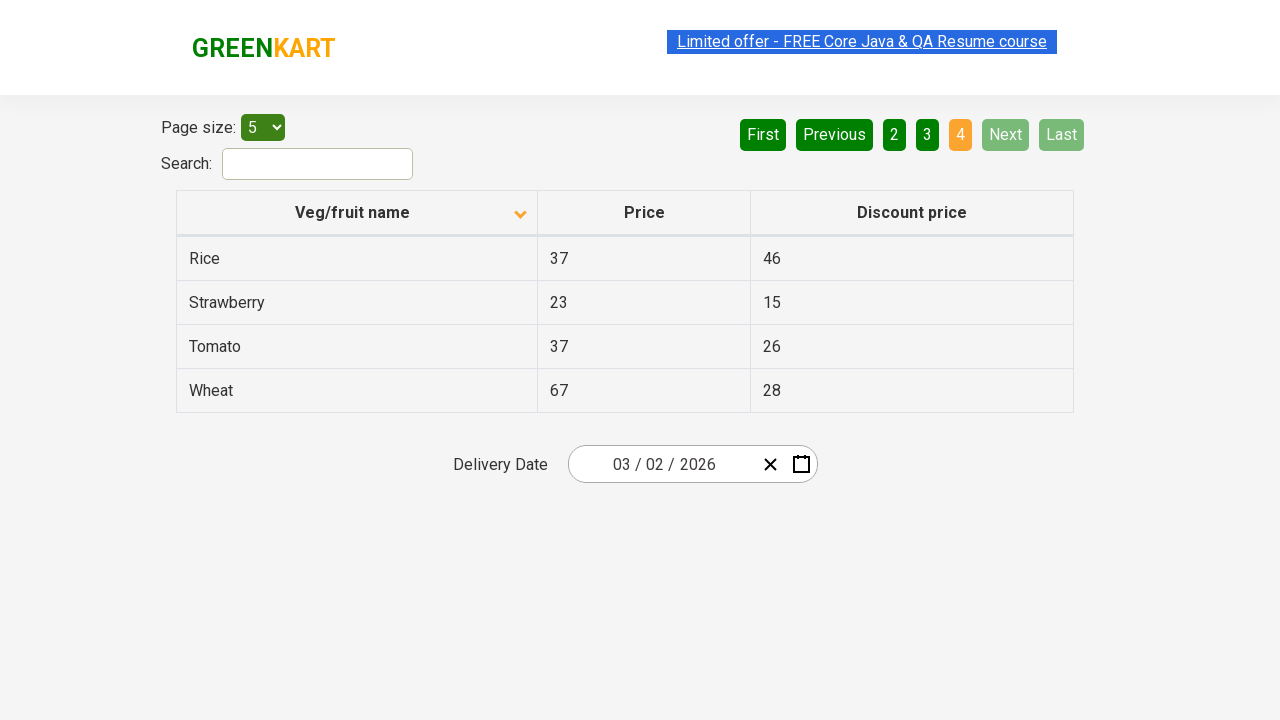

New page table rows loaded
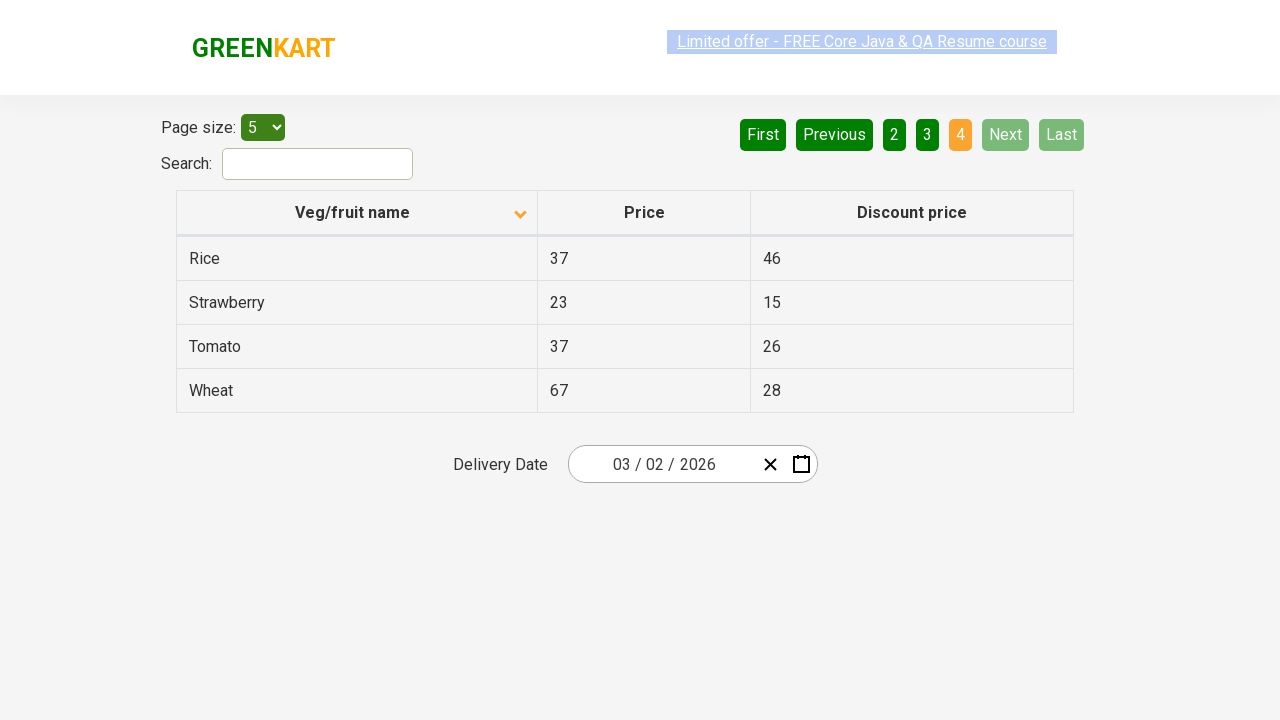

Reached last page - Next button is disabled
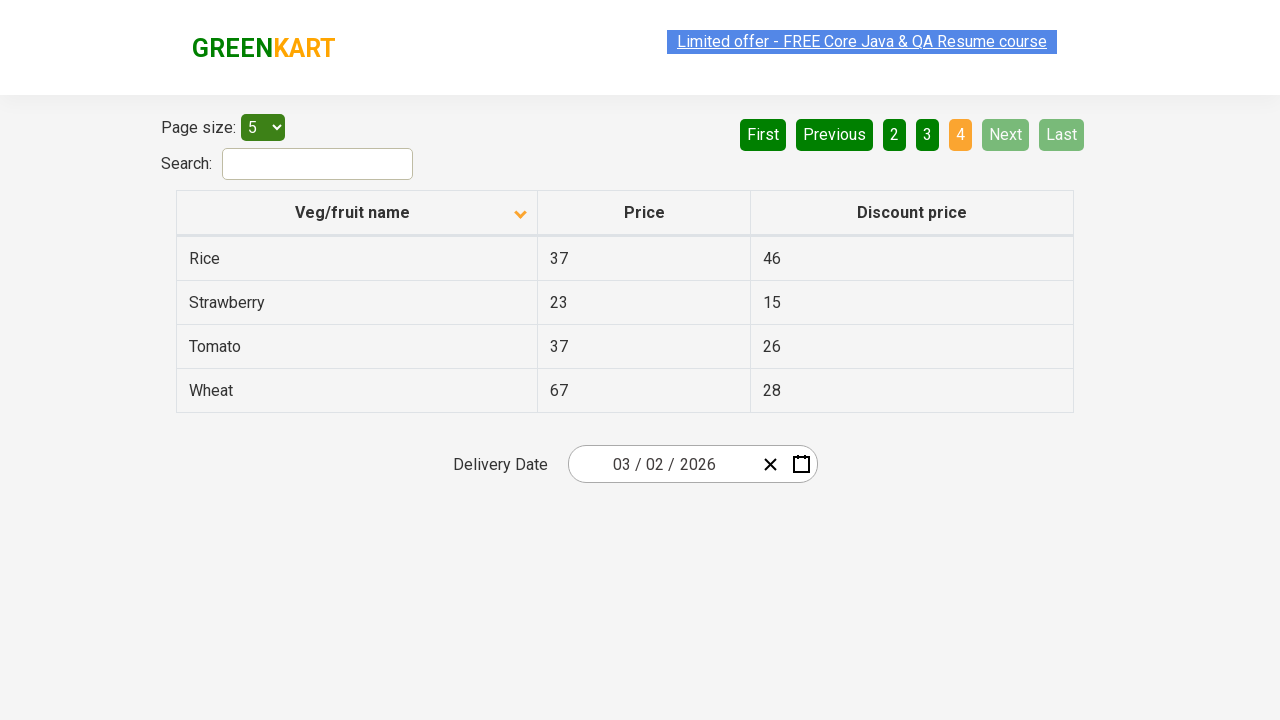

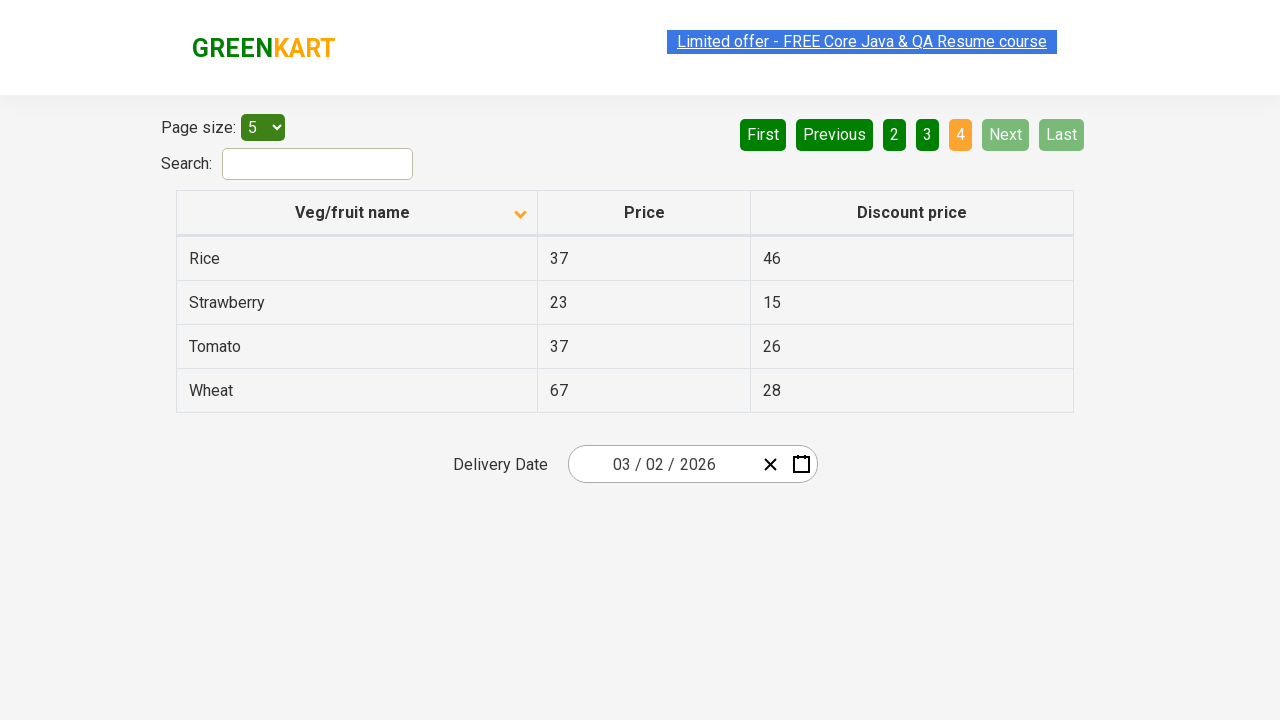